Navigates to GreensTech Selenium course page and scrolls to CLP section

Starting URL: http://greenstech.in/selenium-course-content.html

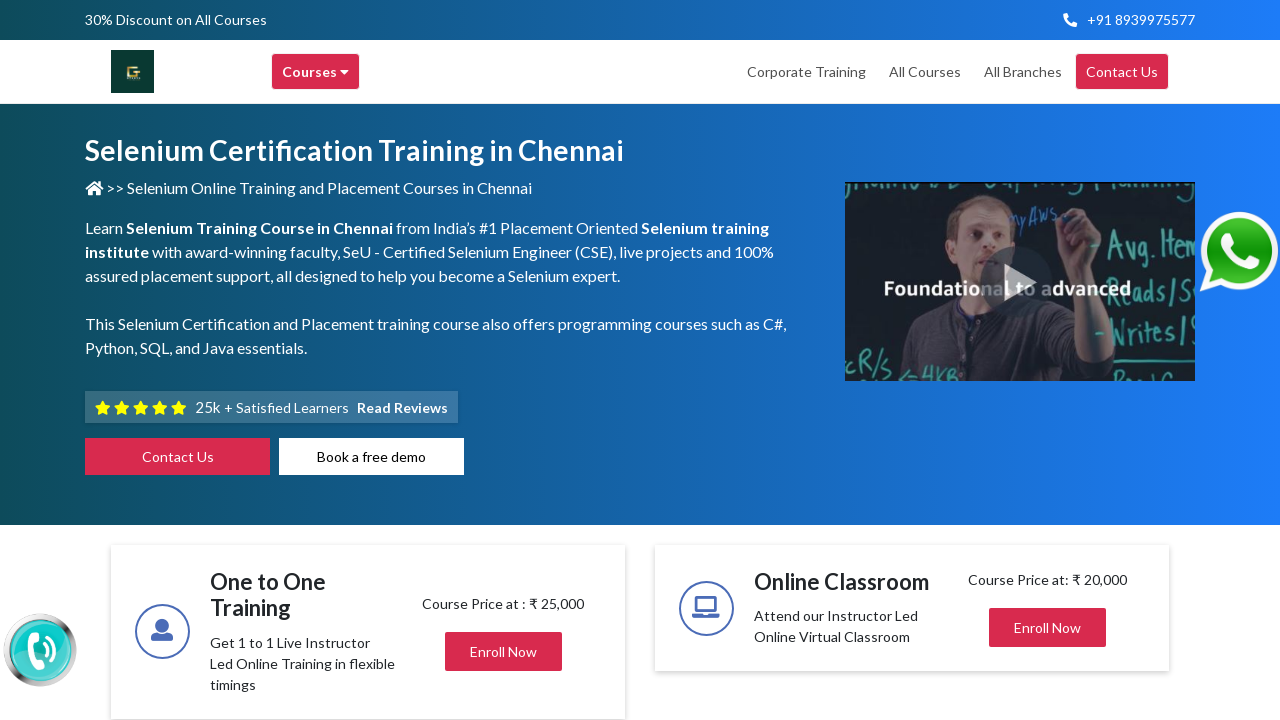

Navigated to GreensTech Selenium course content page
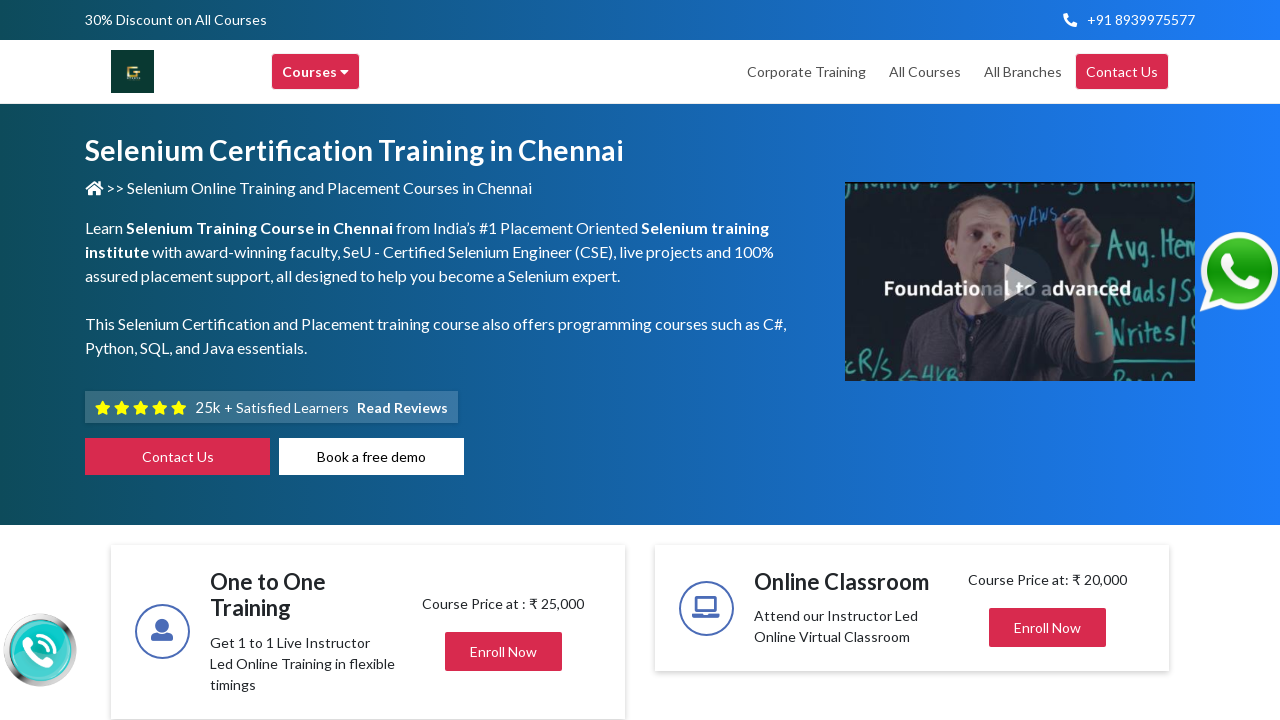

Located CLP section element
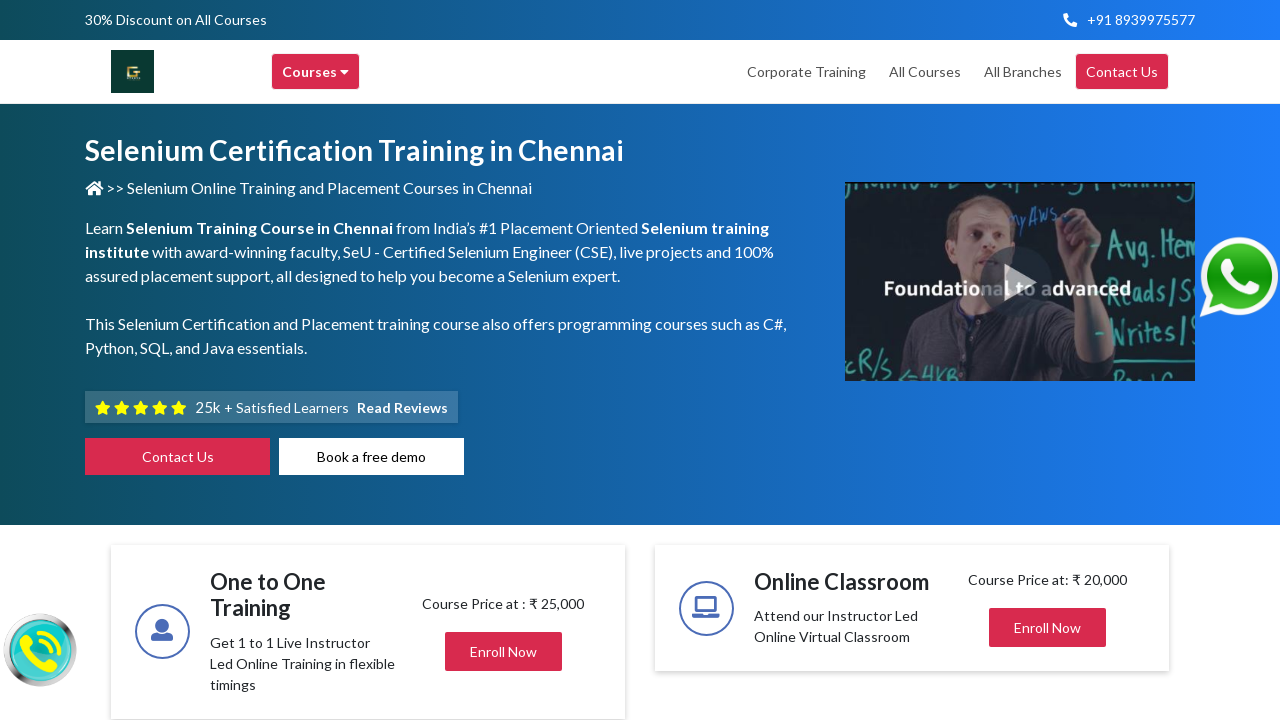

Scrolled to CLP section
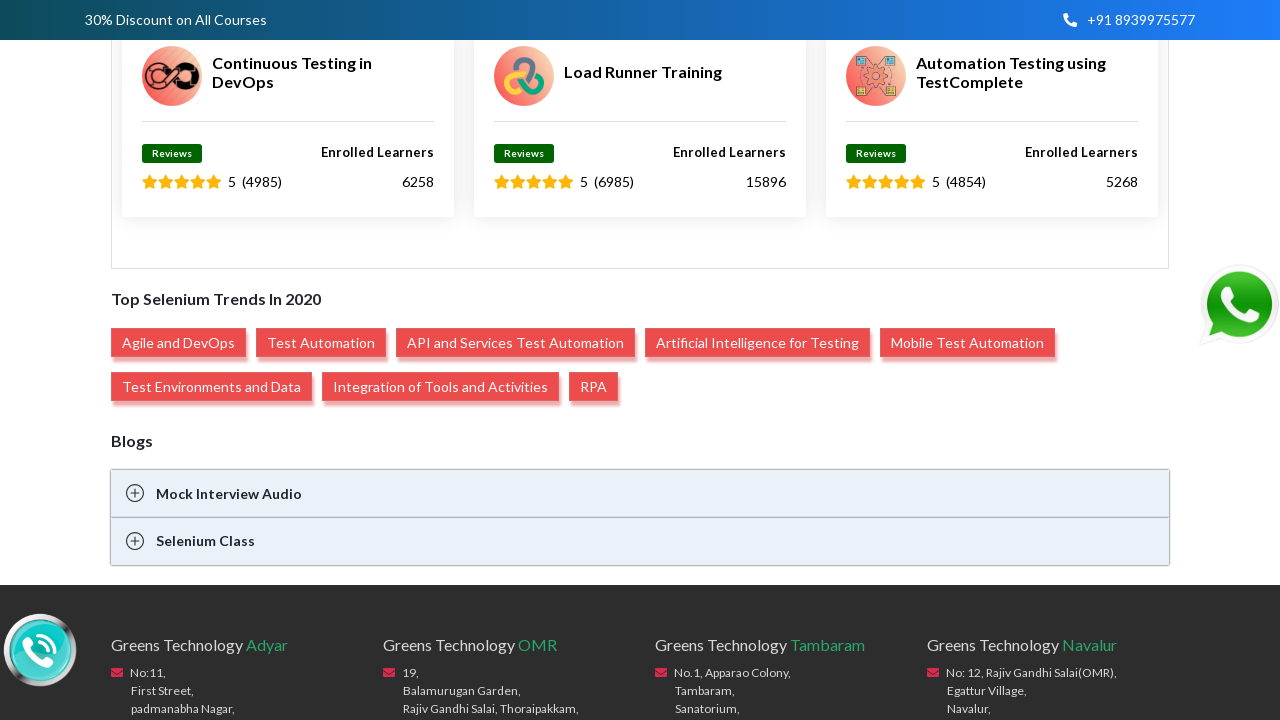

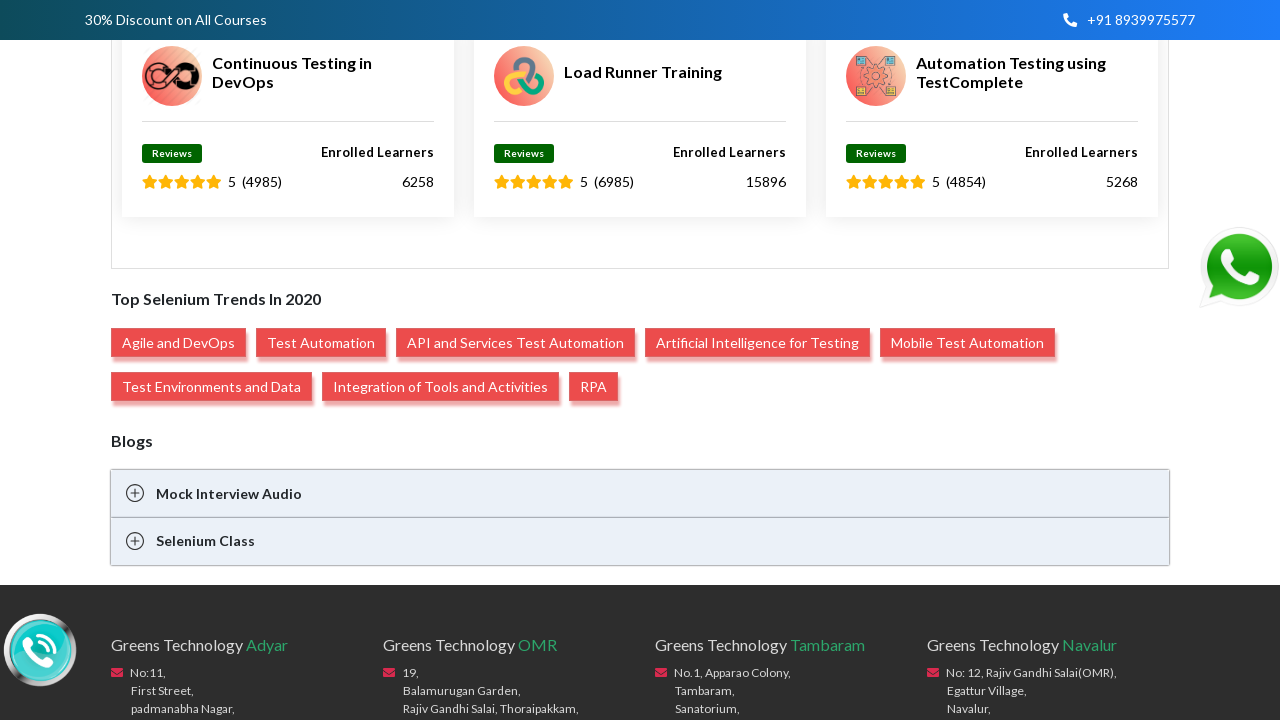